Tests TinyMCE editor interaction by switching to iframe, clearing text, entering new text, and verifying changes

Starting URL: http://the-internet.herokuapp.com/tinymce

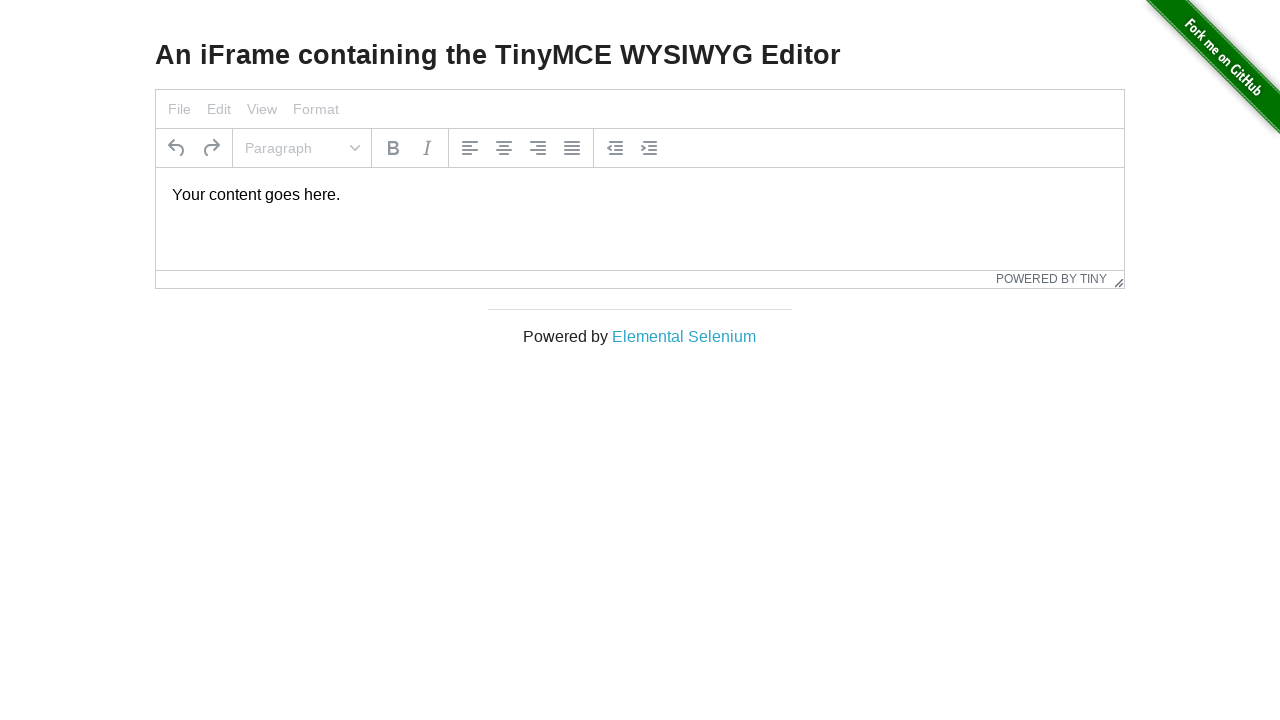

Located TinyMCE editor iframe
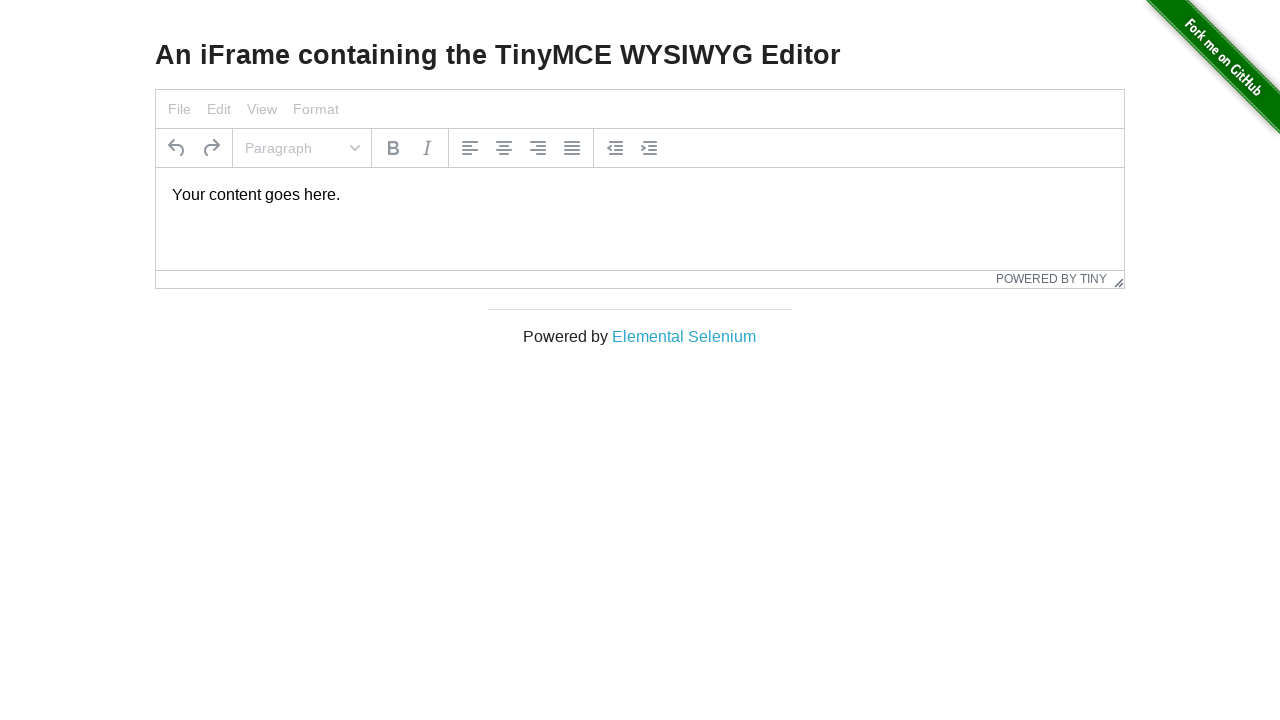

Located editor element within iframe
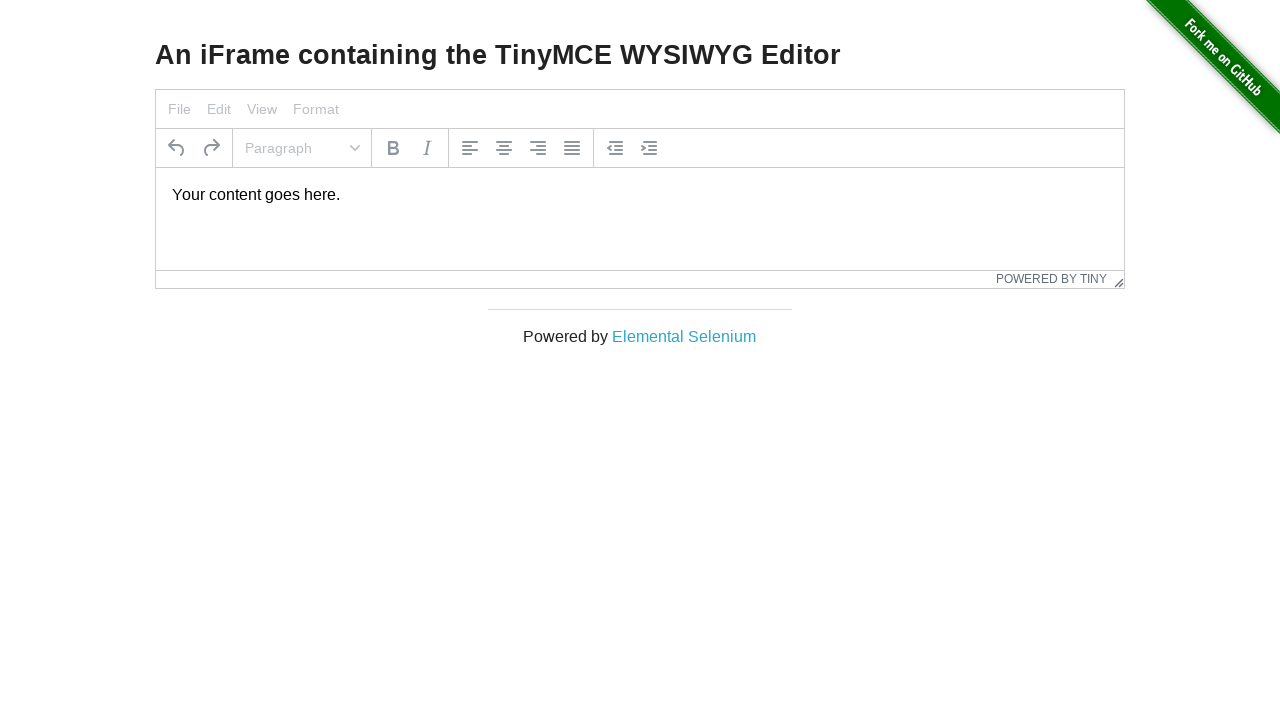

Clicked on editor element to focus at (640, 195) on #mce_0_ifr >> internal:control=enter-frame >> #tinymce
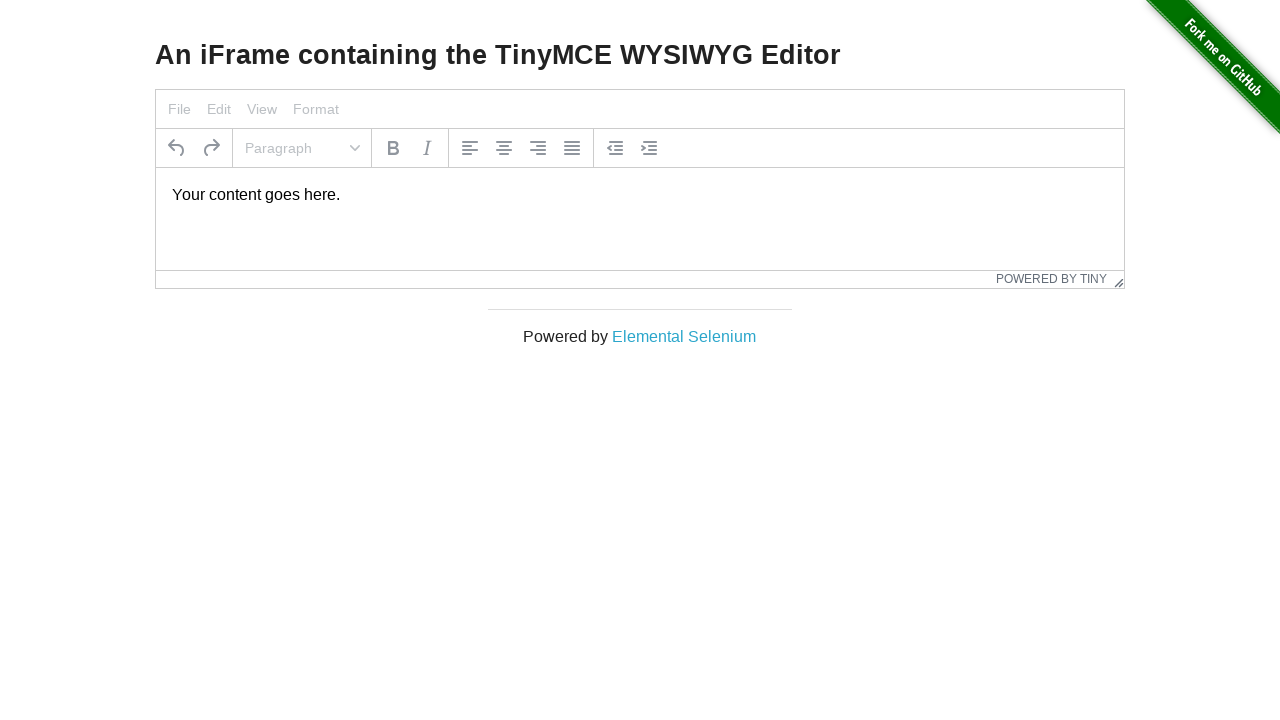

Selected all text in editor using Ctrl+A
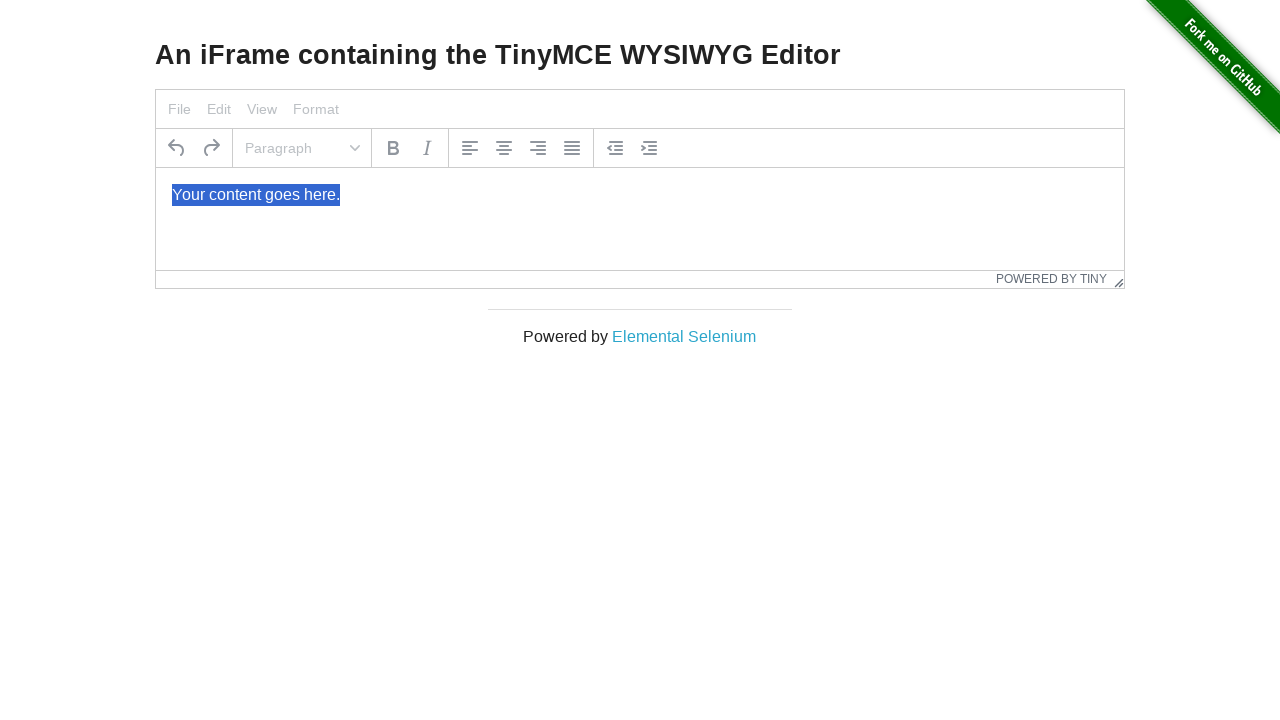

Deleted all selected text from editor
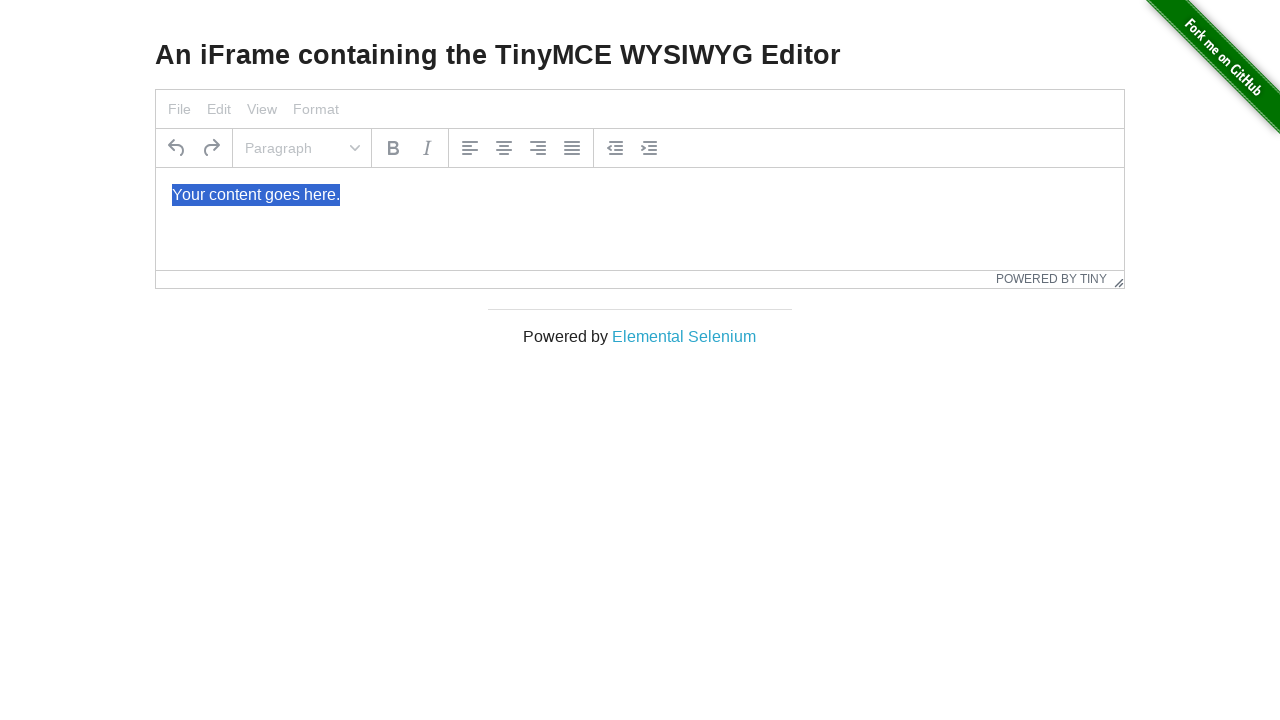

Typed 'Hello World!' into editor on #mce_0_ifr >> internal:control=enter-frame >> #tinymce
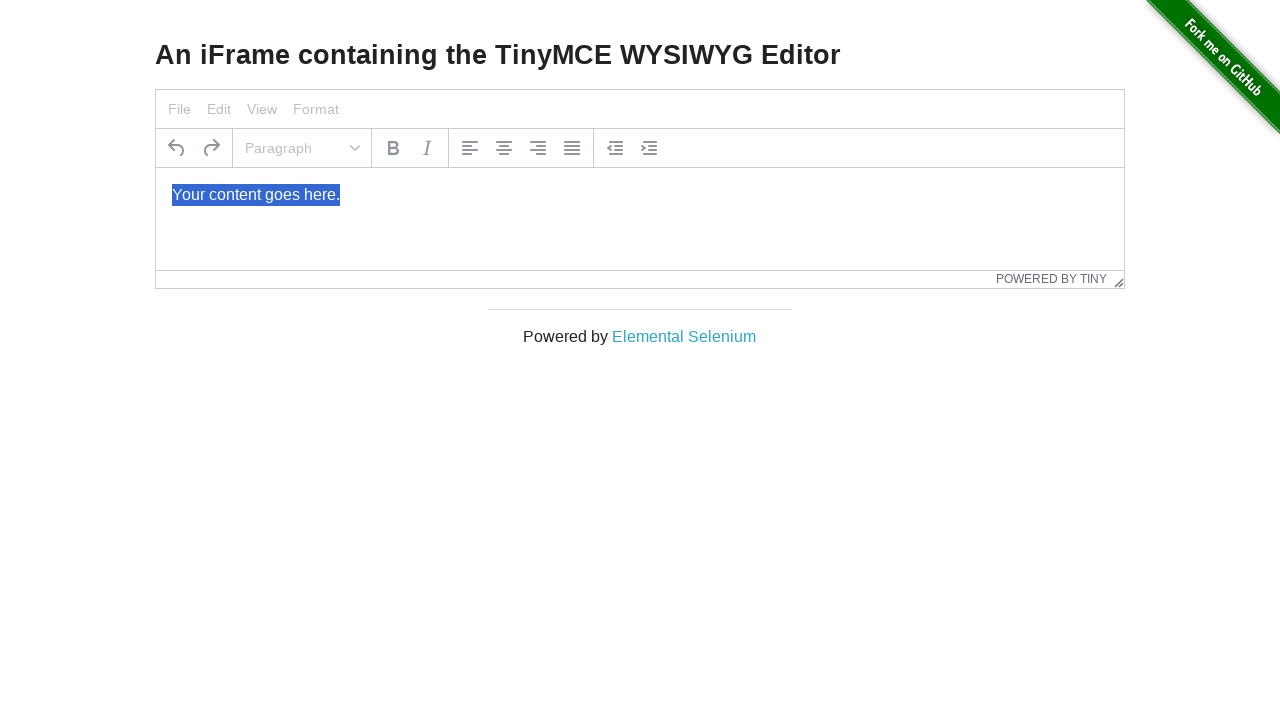

Verified h3 element exists on main page
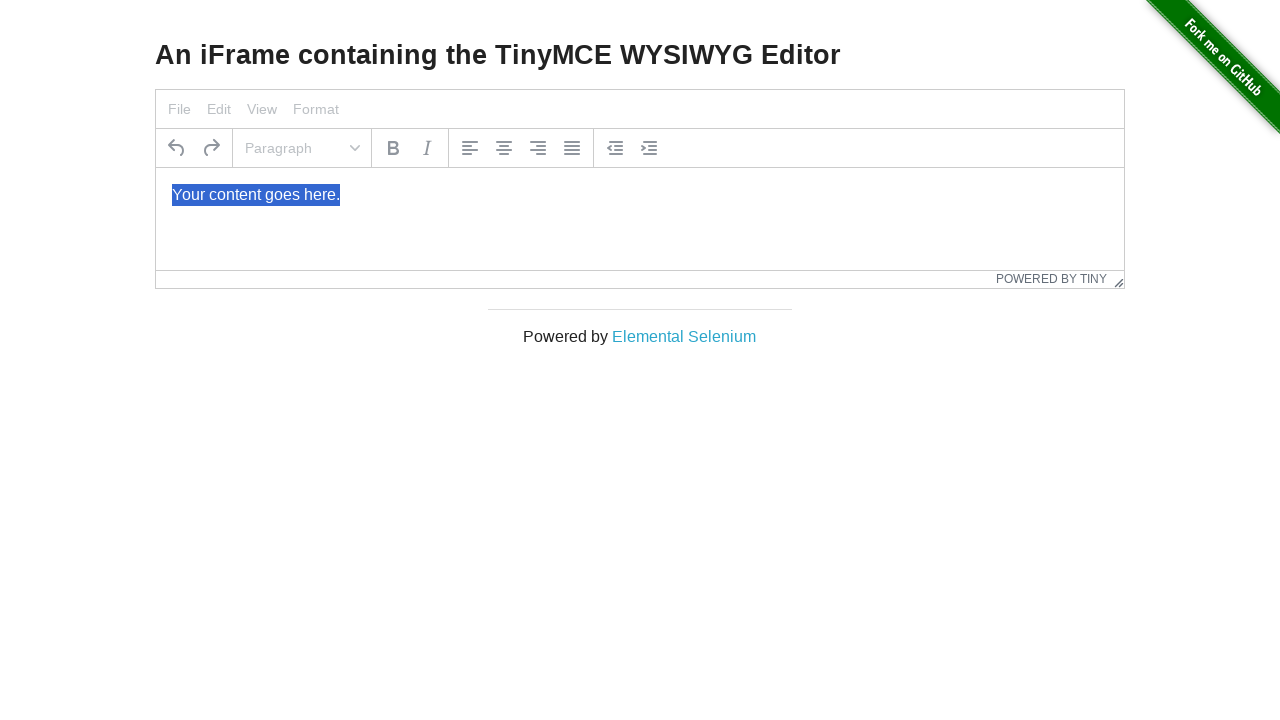

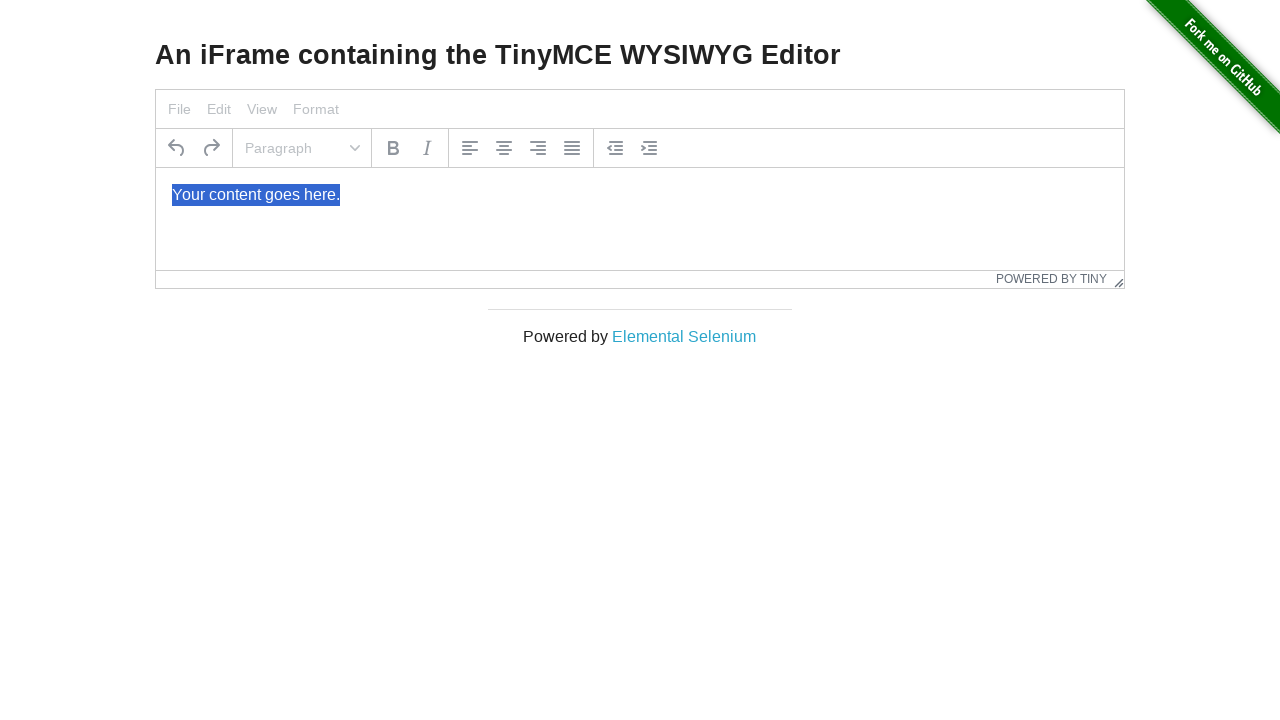